Tests the search box filter functionality by entering "Rice" as a search term and verifying that all displayed table results contain the search term.

Starting URL: https://rahulshettyacademy.com/seleniumPractise/#/offers

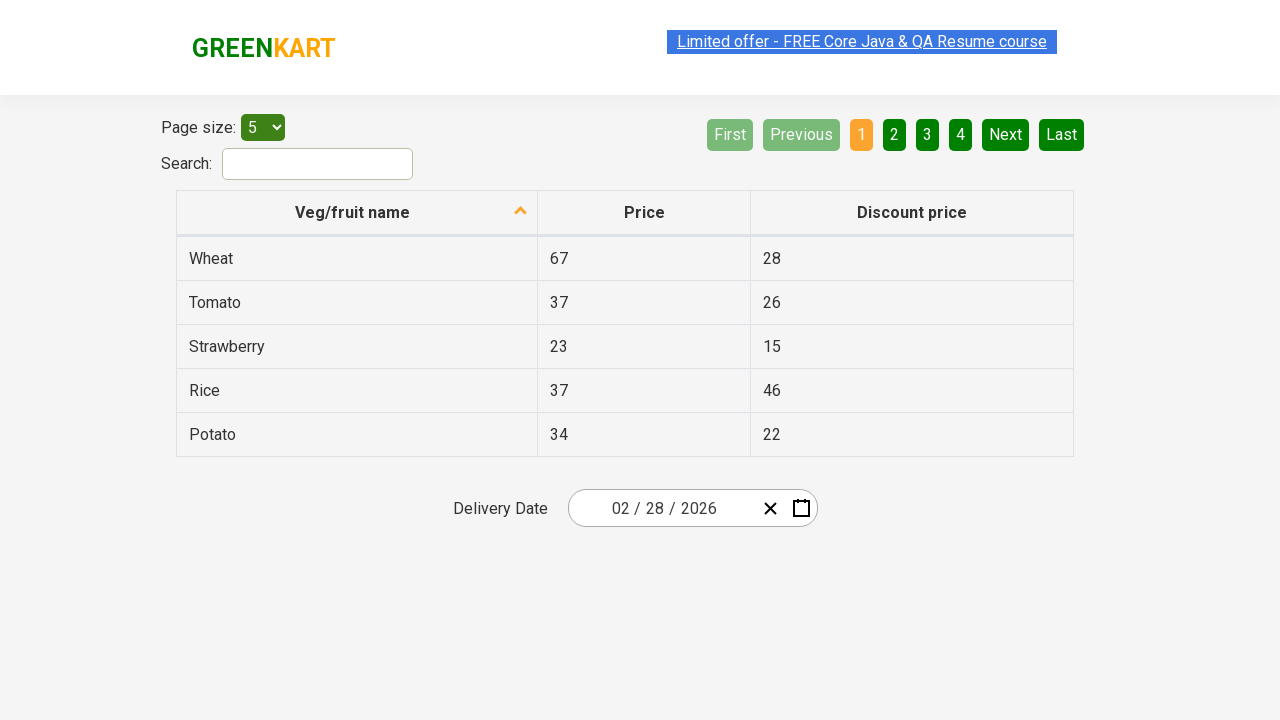

Entered 'Rice' in the search field on #search-field
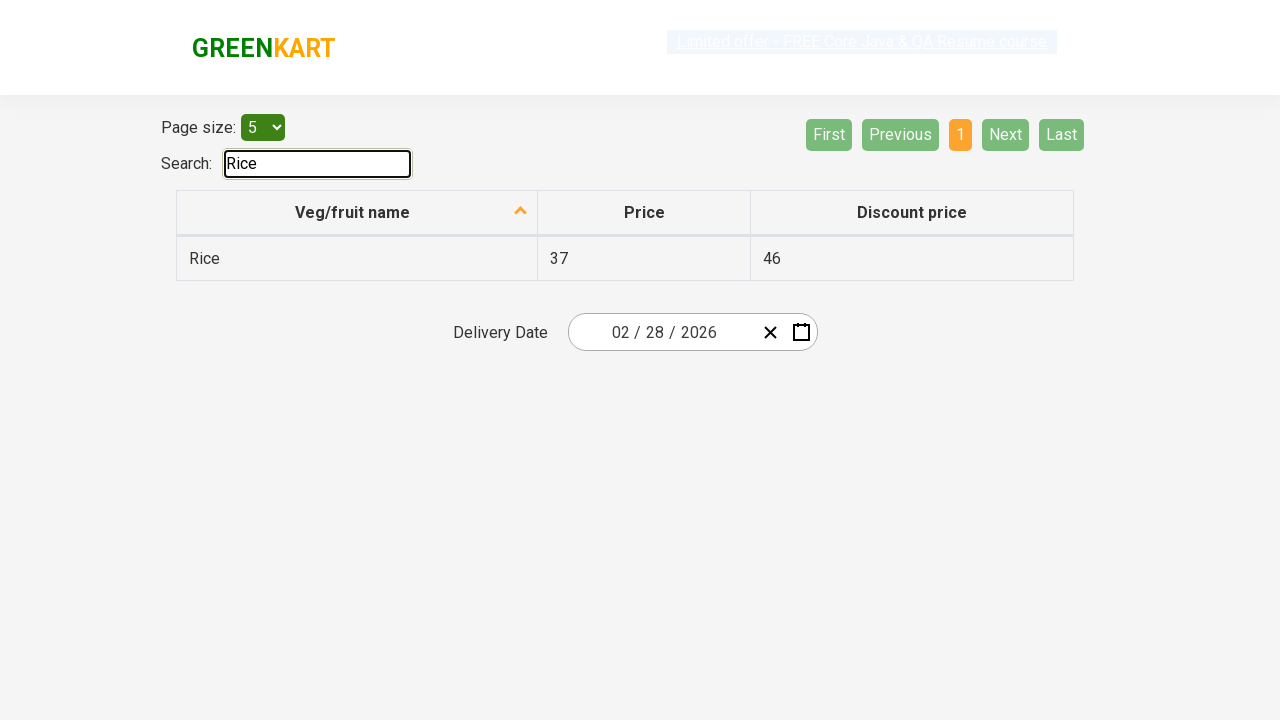

Waited 500ms for filter to apply
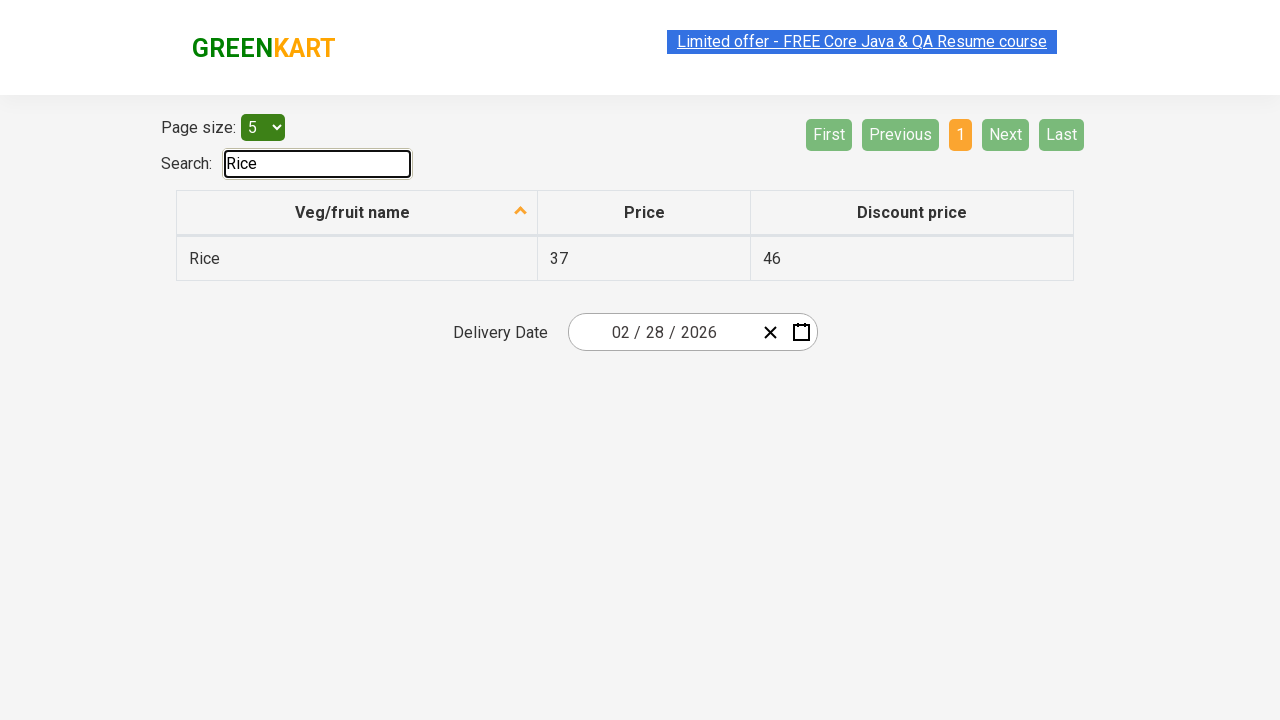

Retrieved all items from first column of table - found 1 items
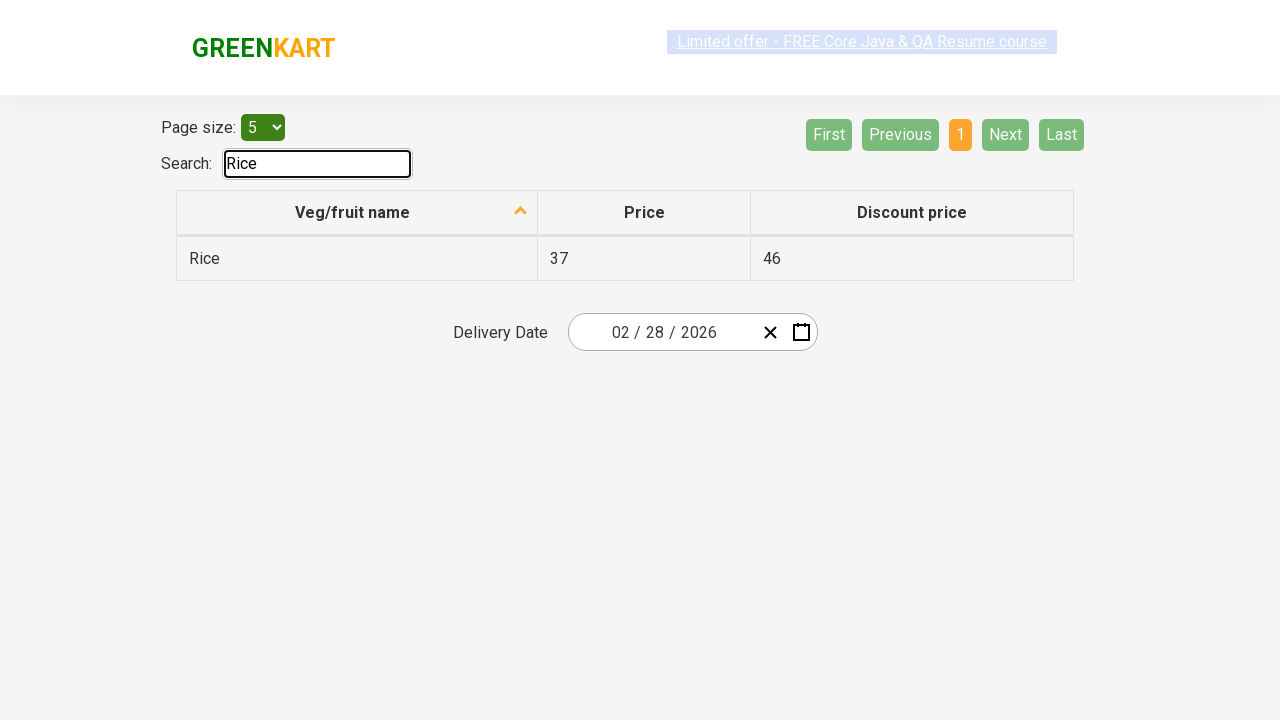

Filtered items containing 'Rice' - 1 out of 1 items match
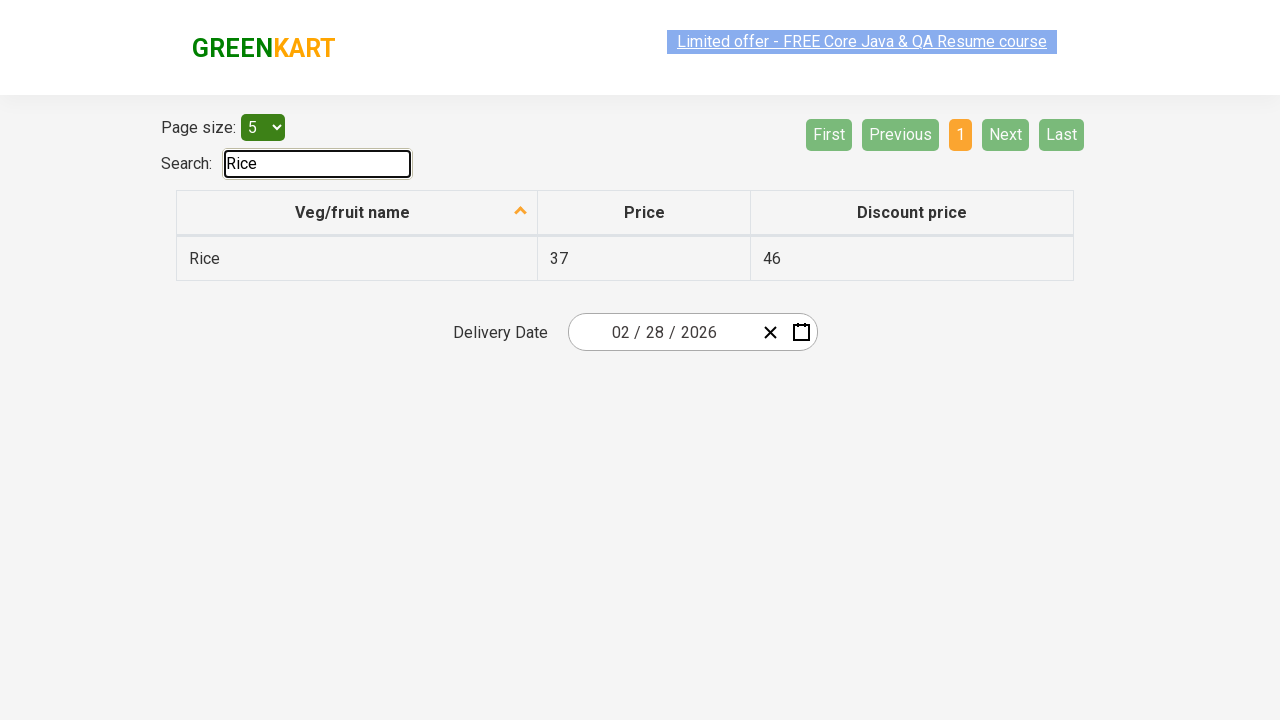

Assertion passed: all displayed items contain 'Rice'
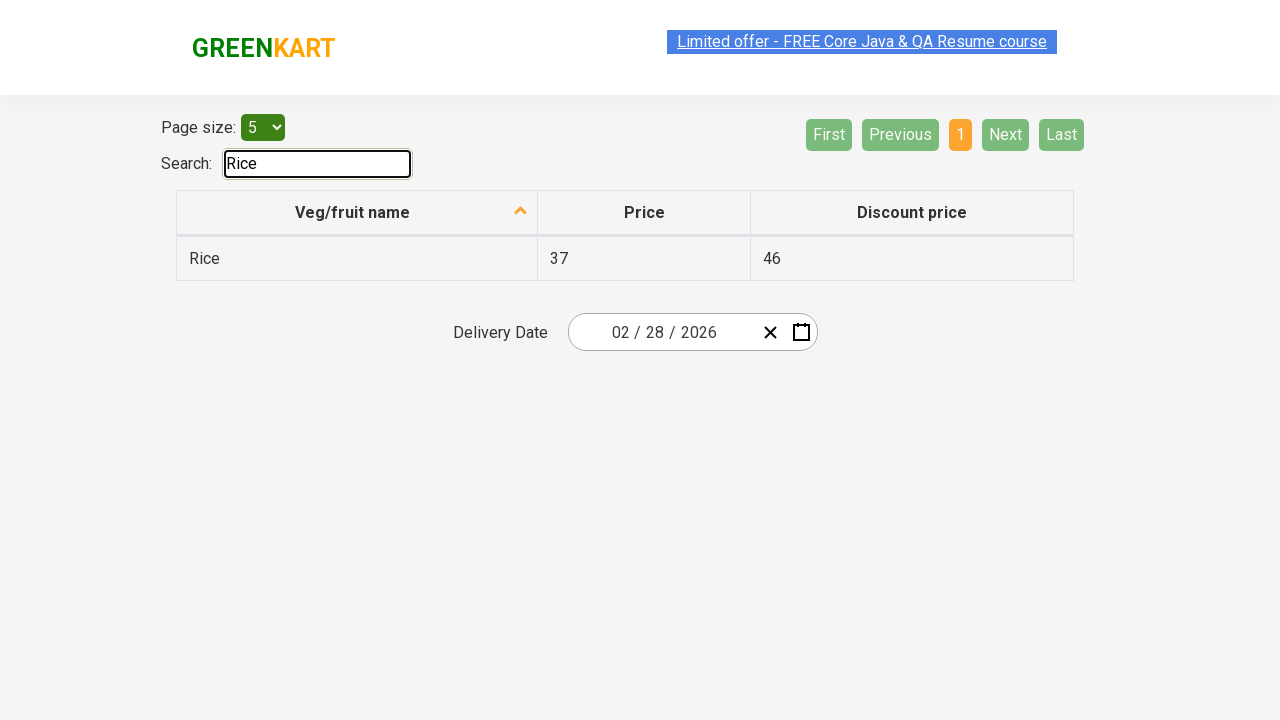

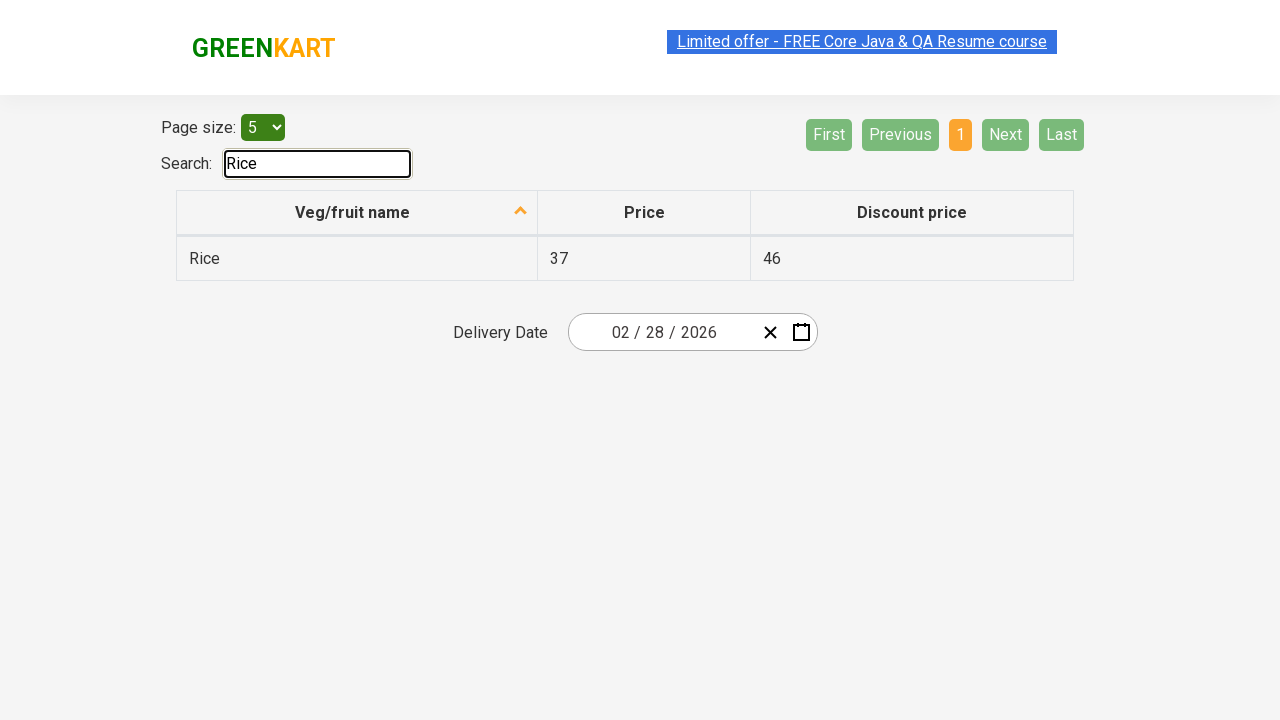